Solves a math problem by extracting a value from an element attribute, calculating the result, and submitting the form with checkbox and radio button selections

Starting URL: http://suninjuly.github.io/get_attribute.html

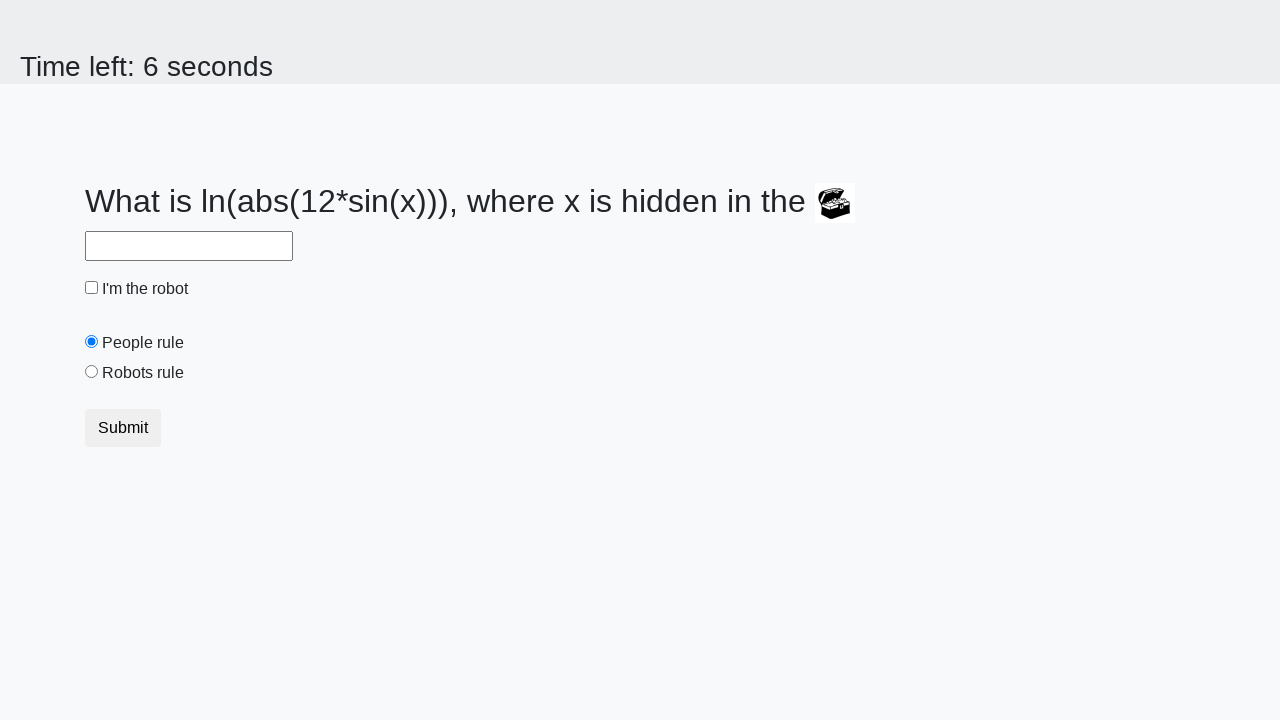

Located treasure chest element
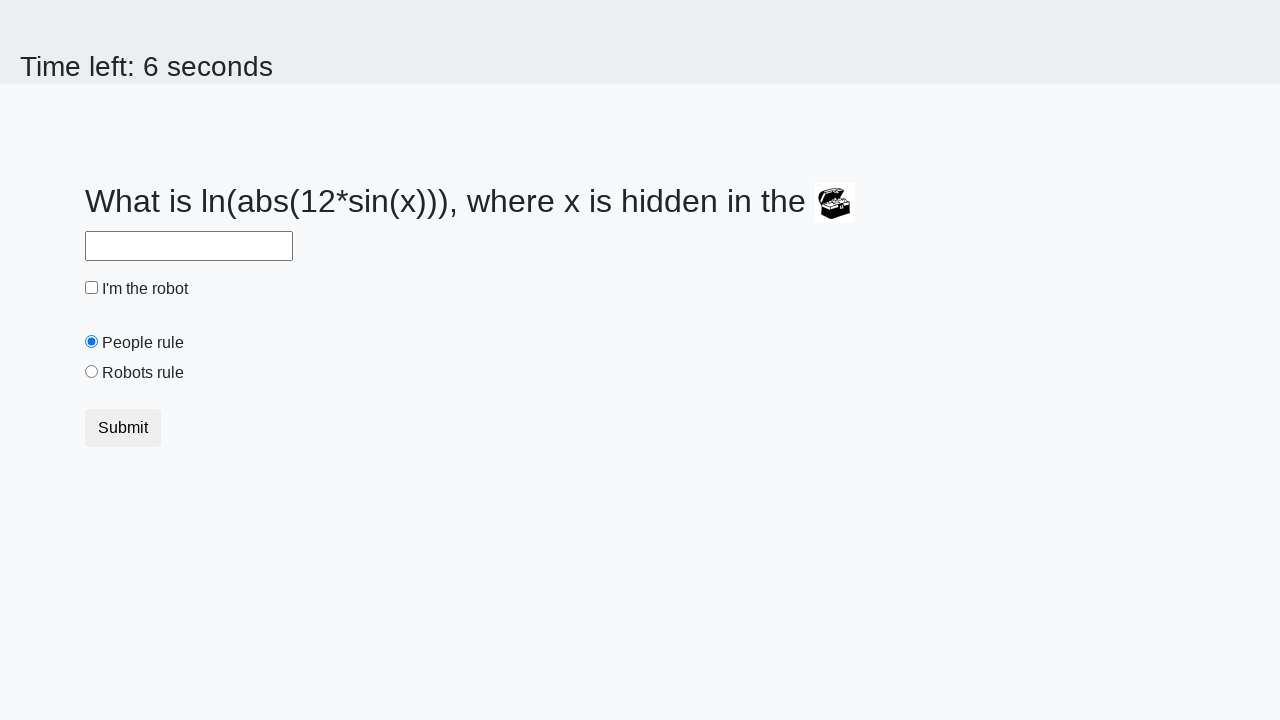

Extracted valuex attribute from treasure chest element
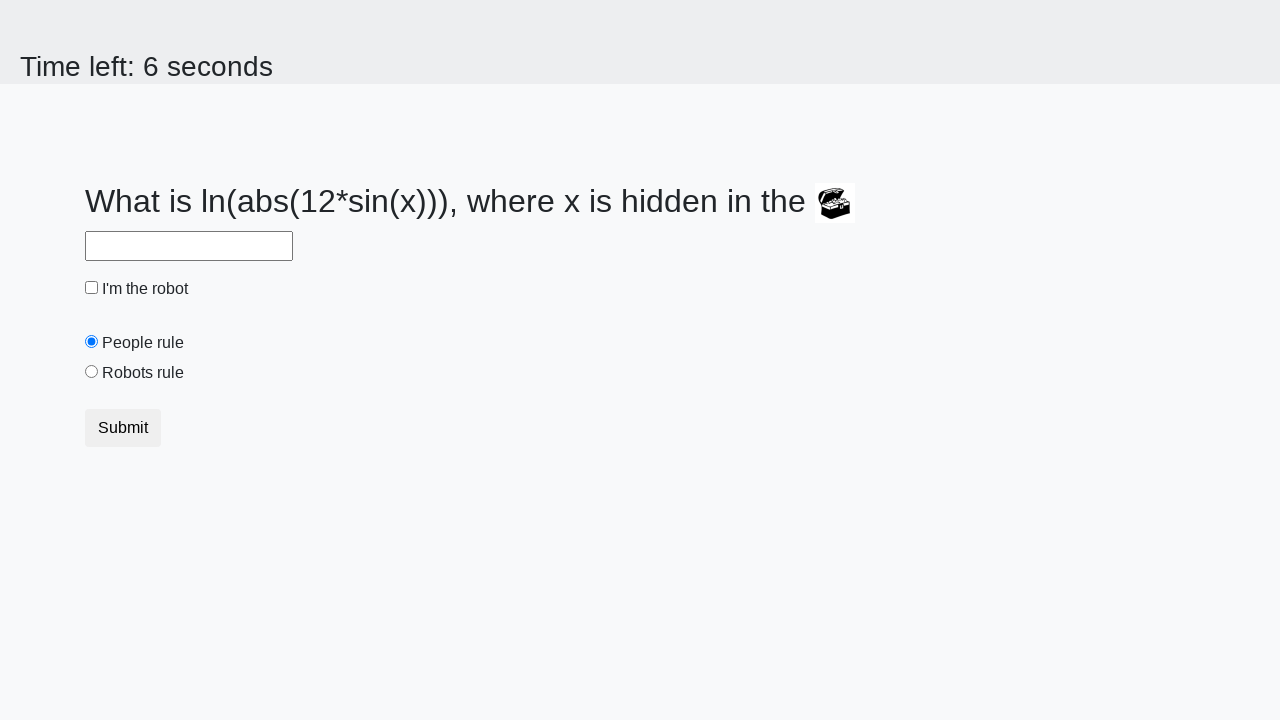

Calculated result: 2.4403208511783547 from x value: 683
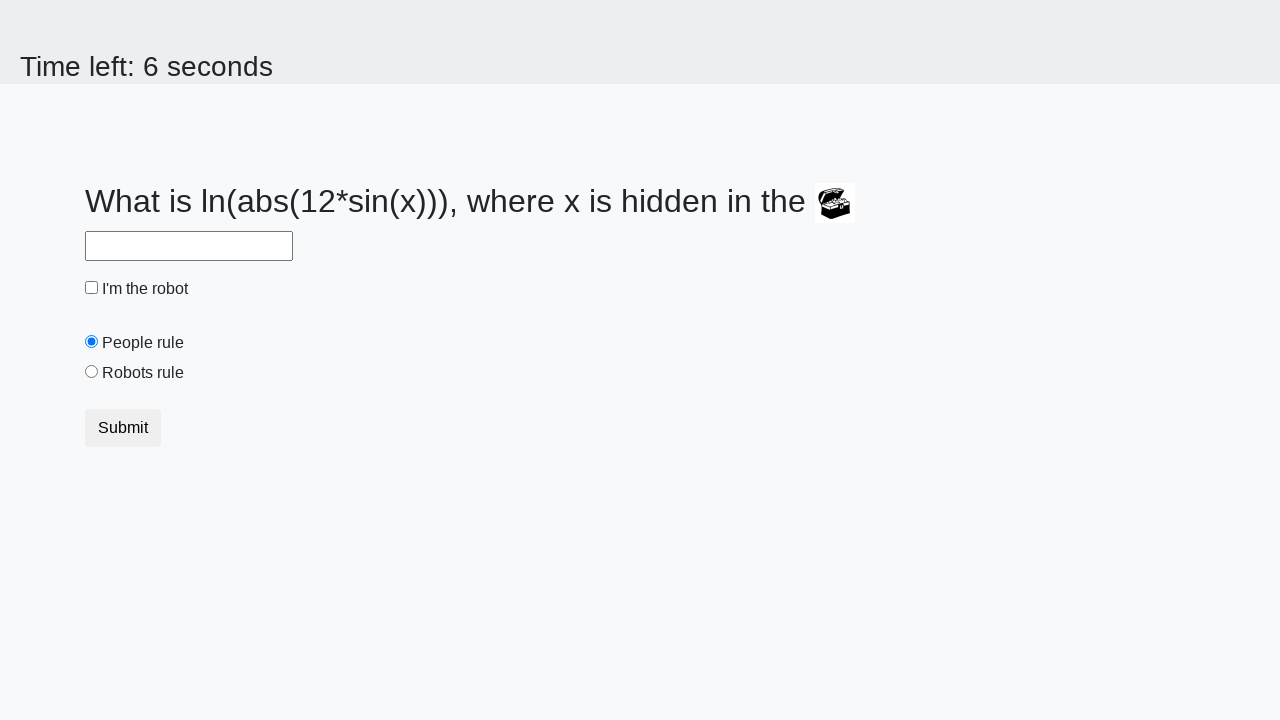

Filled answer field with calculated value: 2.4403208511783547 on #answer
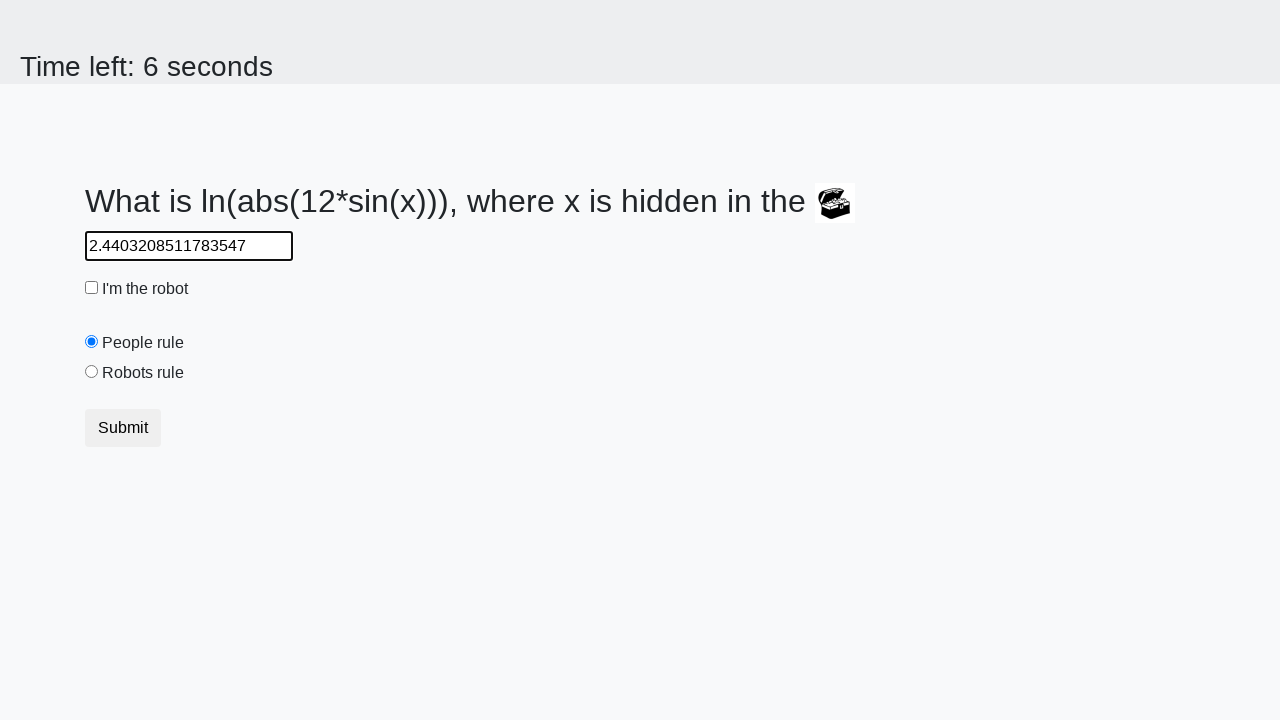

Checked the 'I'm the robot' checkbox at (92, 288) on [type='checkbox']
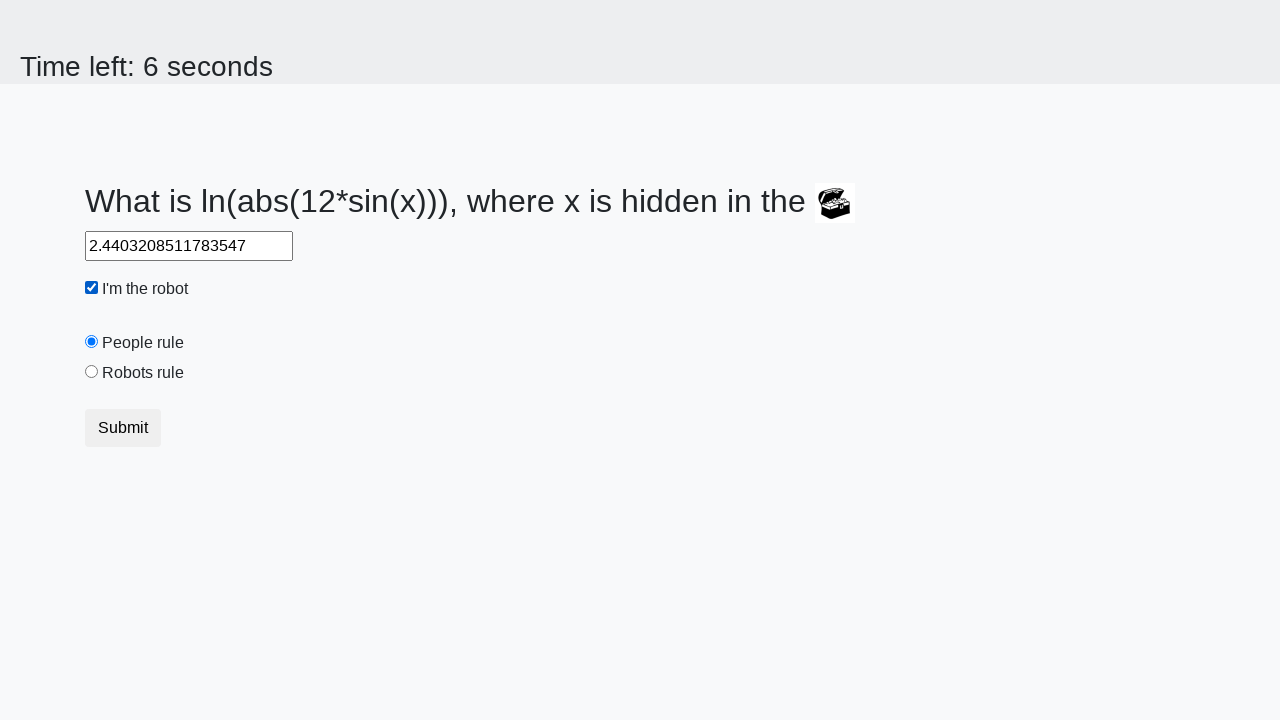

Selected 'Robots rule' radio button at (92, 372) on [value='robots']
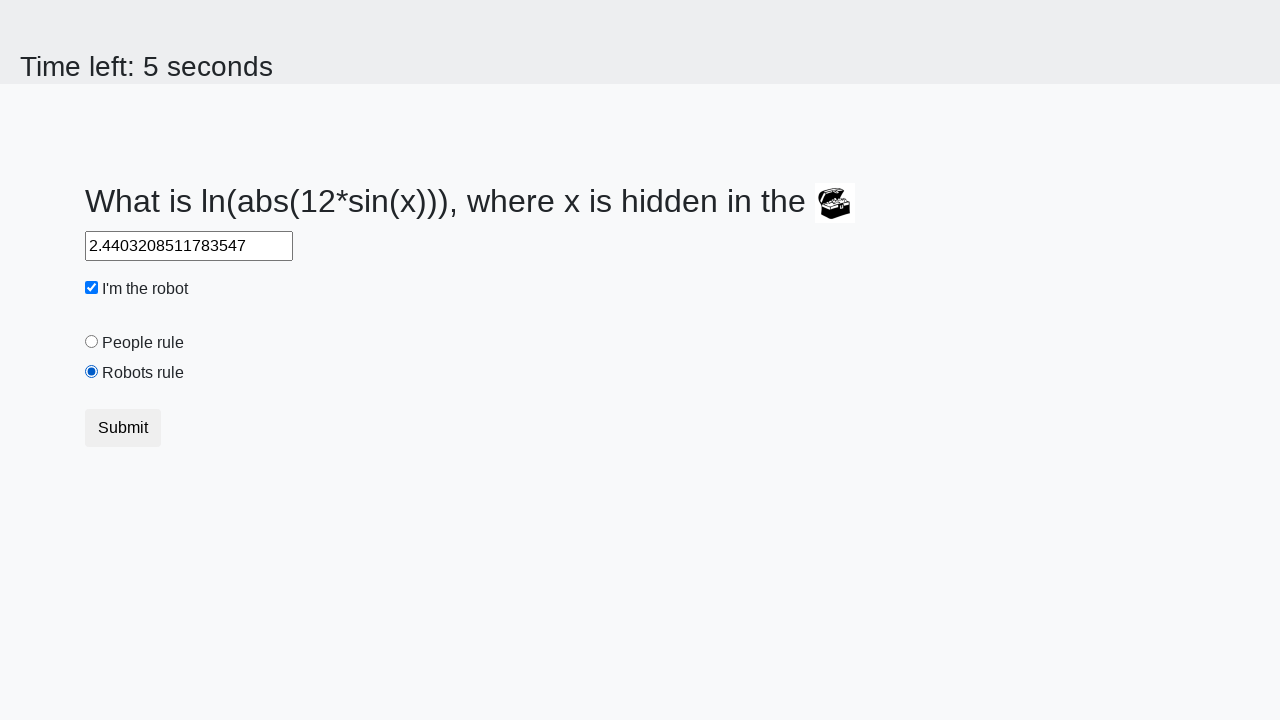

Clicked submit button to submit the form at (123, 428) on [type='submit']
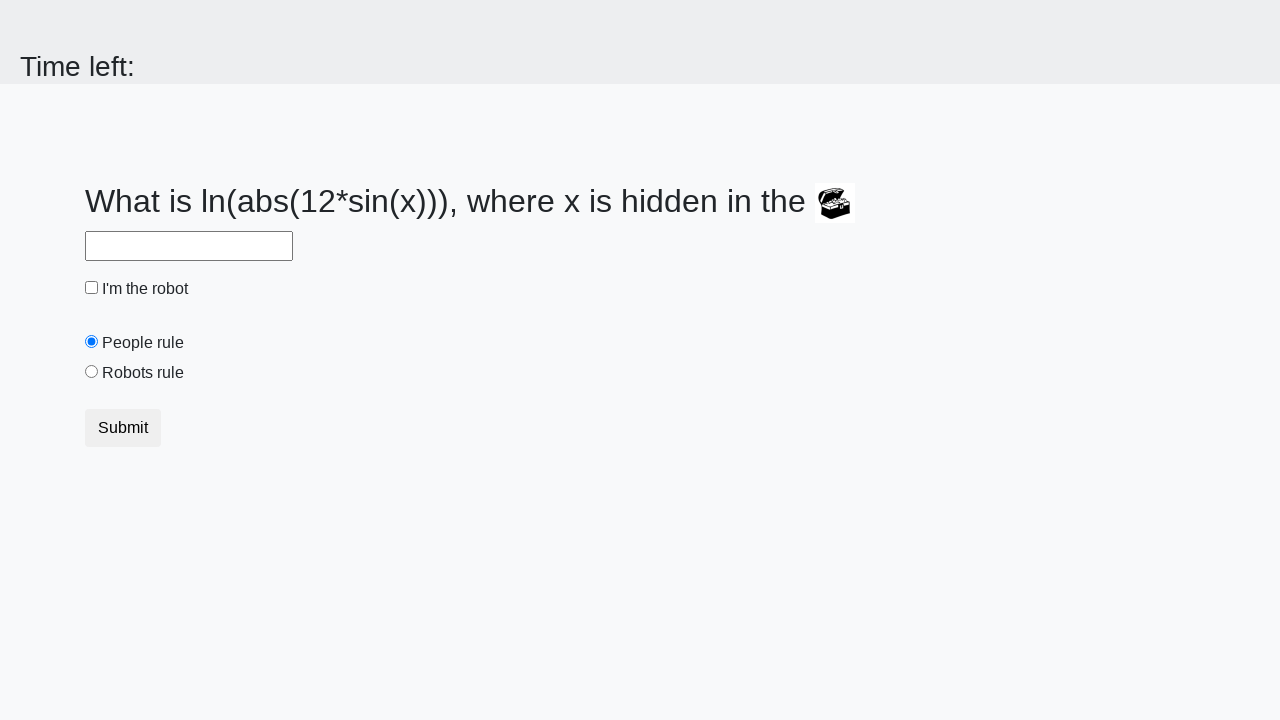

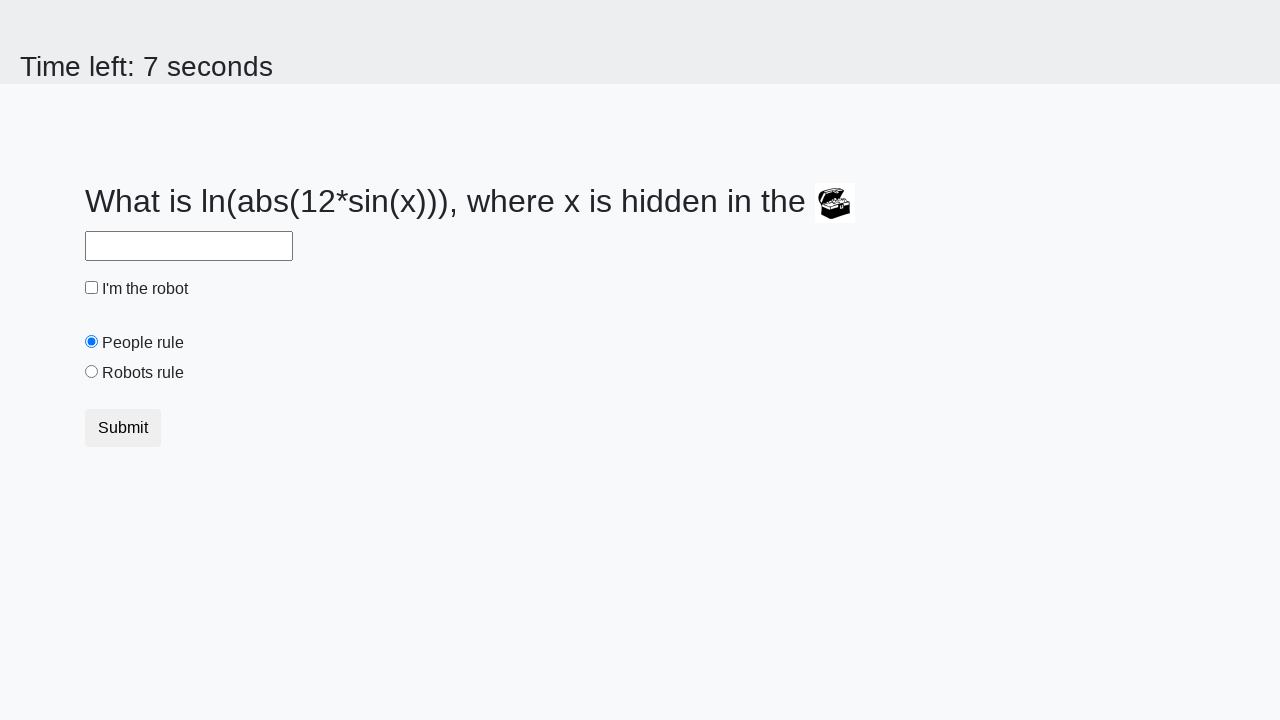